Tests JavaScript prompt popup interaction by clicking the prompt button, entering text into the alert, and accepting it

Starting URL: https://the-internet.herokuapp.com/javascript_alerts

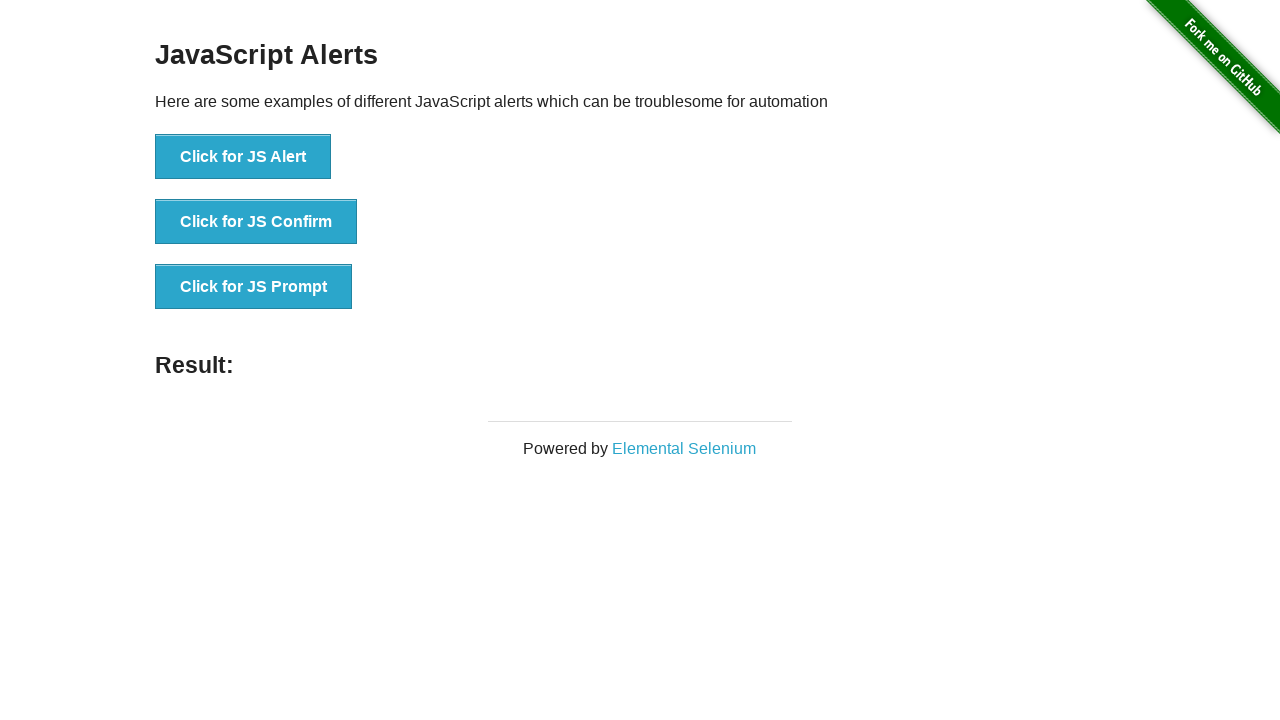

Clicked the Prompt button to trigger JavaScript prompt dialog at (254, 287) on xpath=//button[contains(.,'Prompt')]
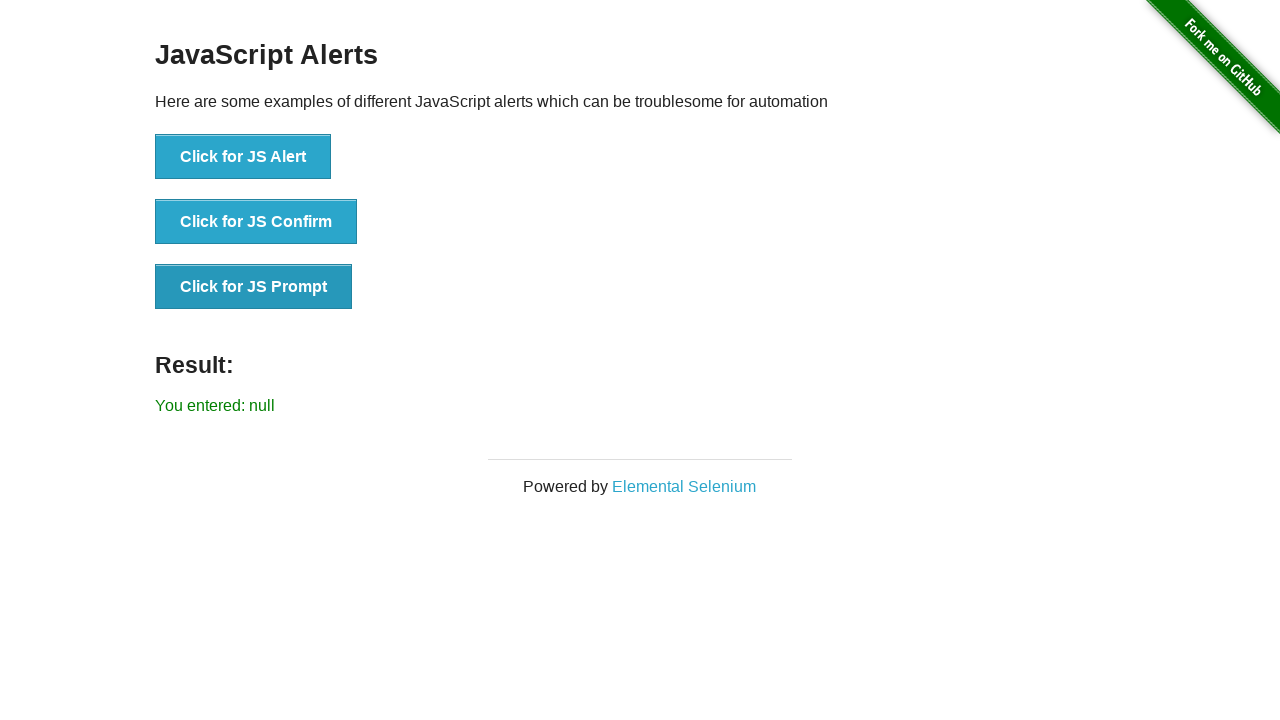

Set up dialog handler to accept prompt with 'Selenium' text
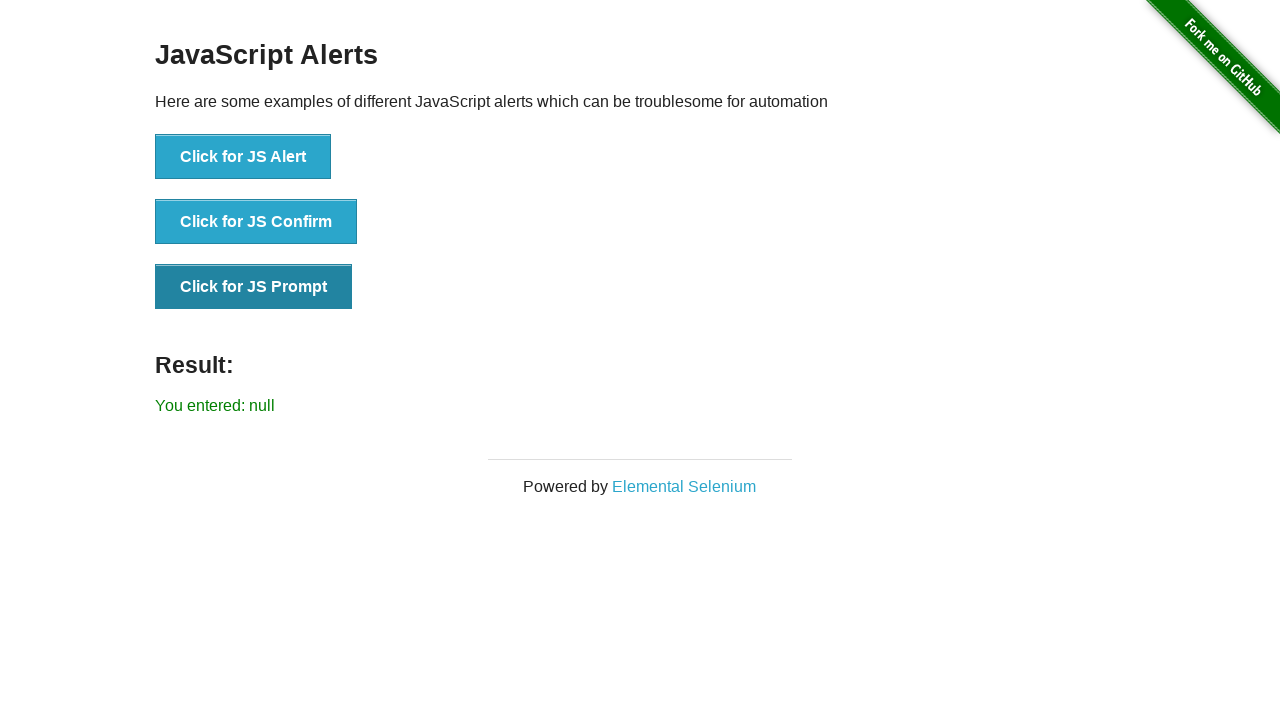

Result element appeared on page
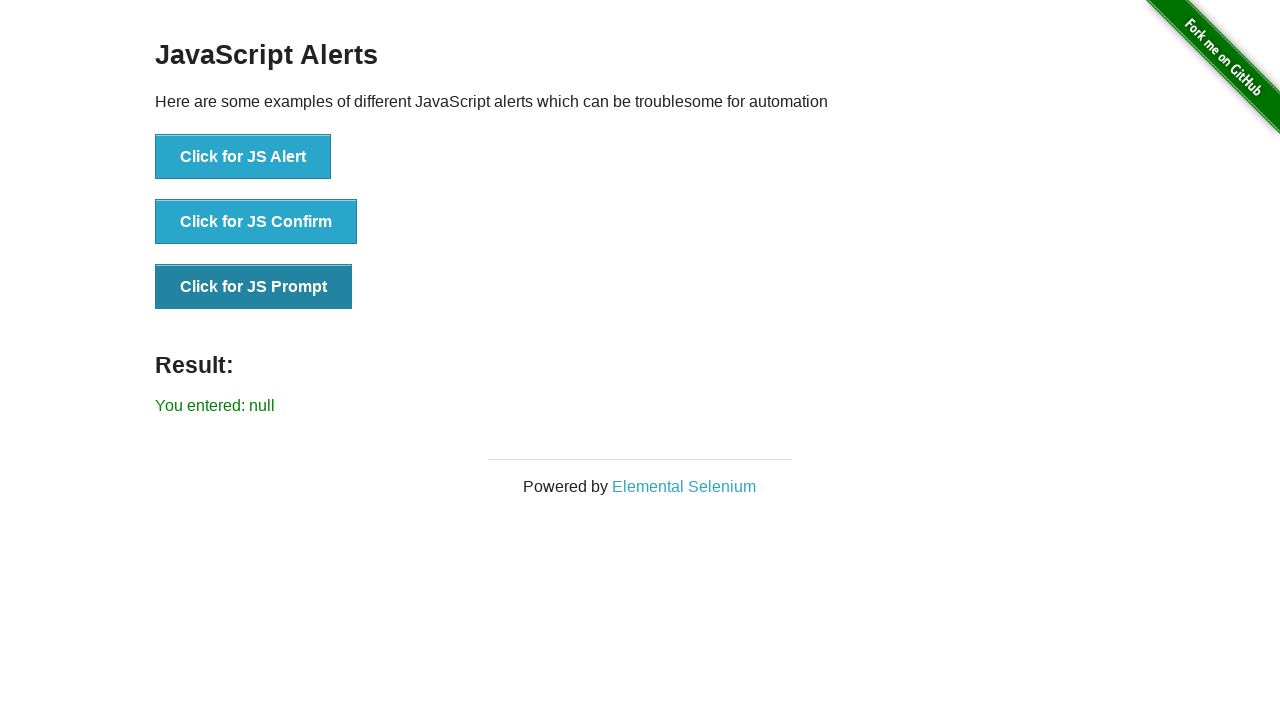

Retrieved result text: You entered: null
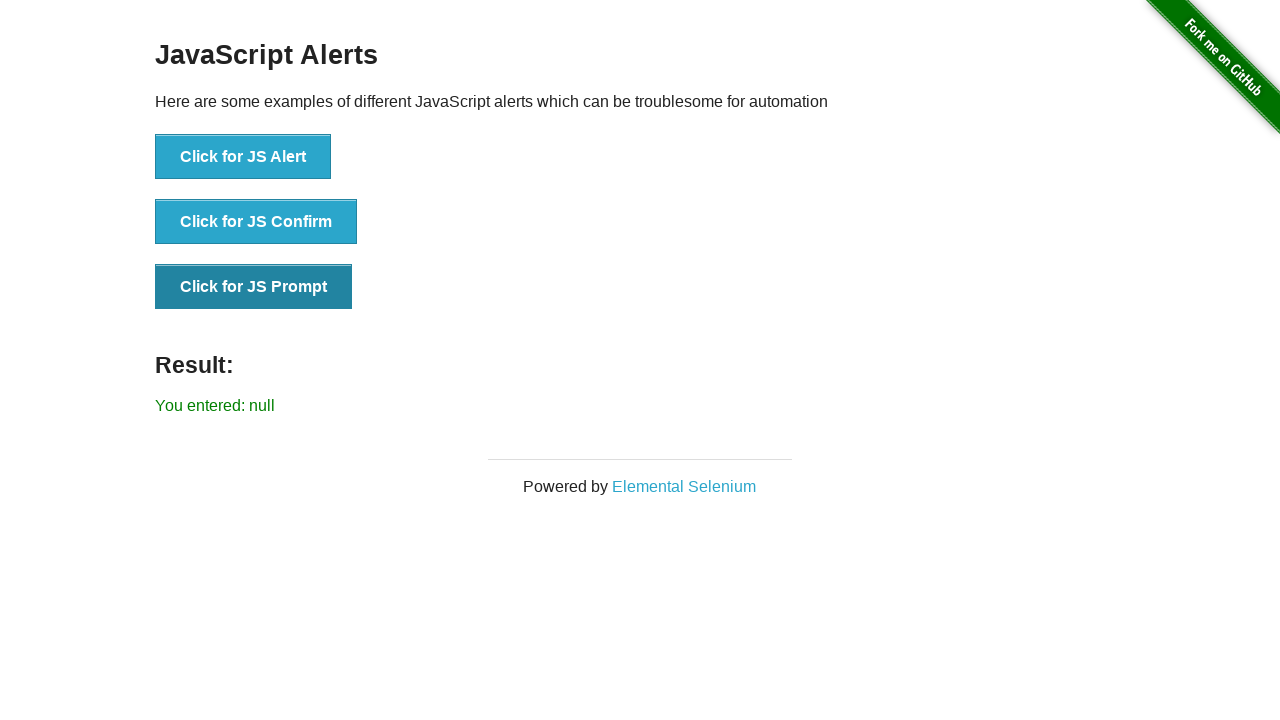

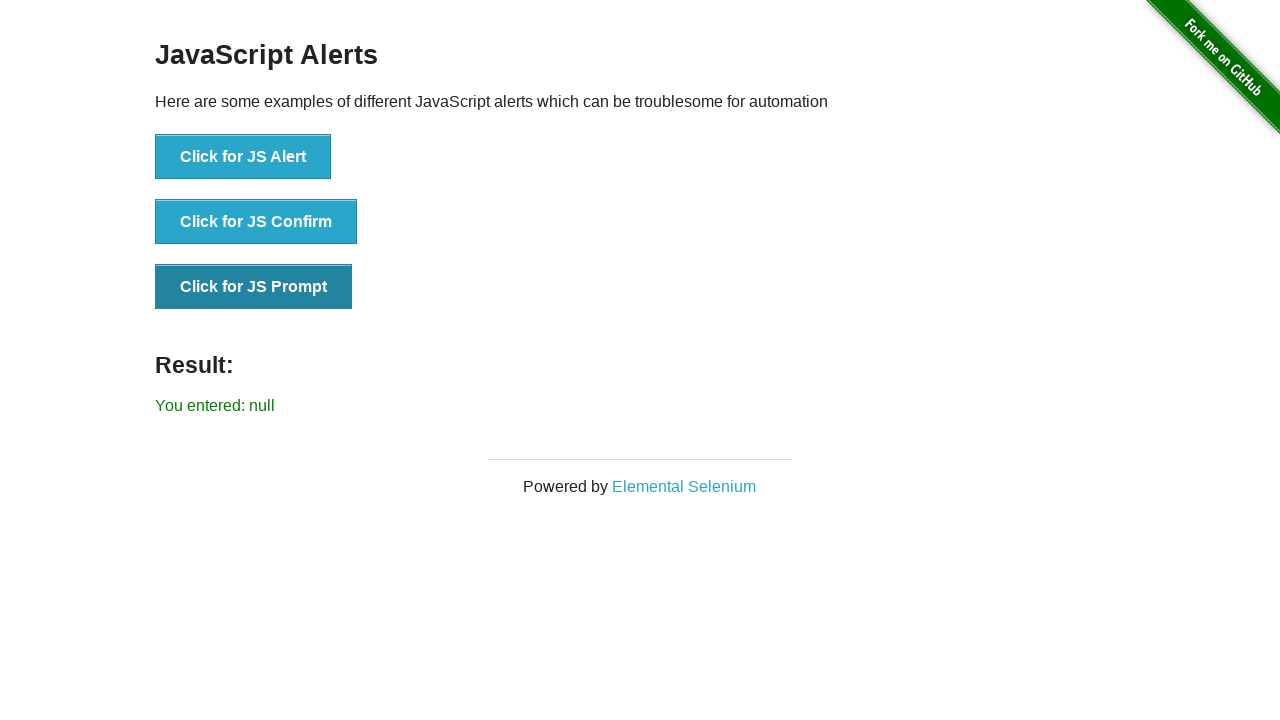